Tests navigation to child window by clicking a link and verifying content on the new page

Starting URL: https://rahulshettyacademy.com/AutomationPractice/

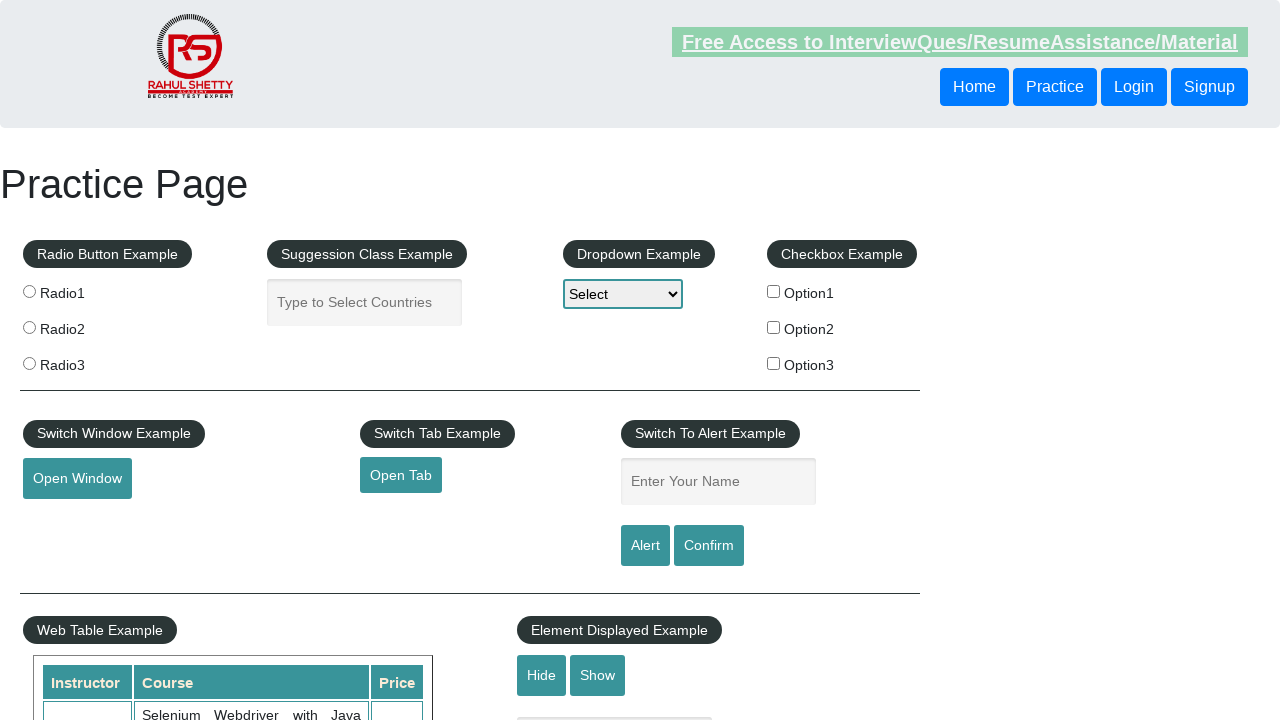

Removed target attribute from opentab link to enable same-tab navigation
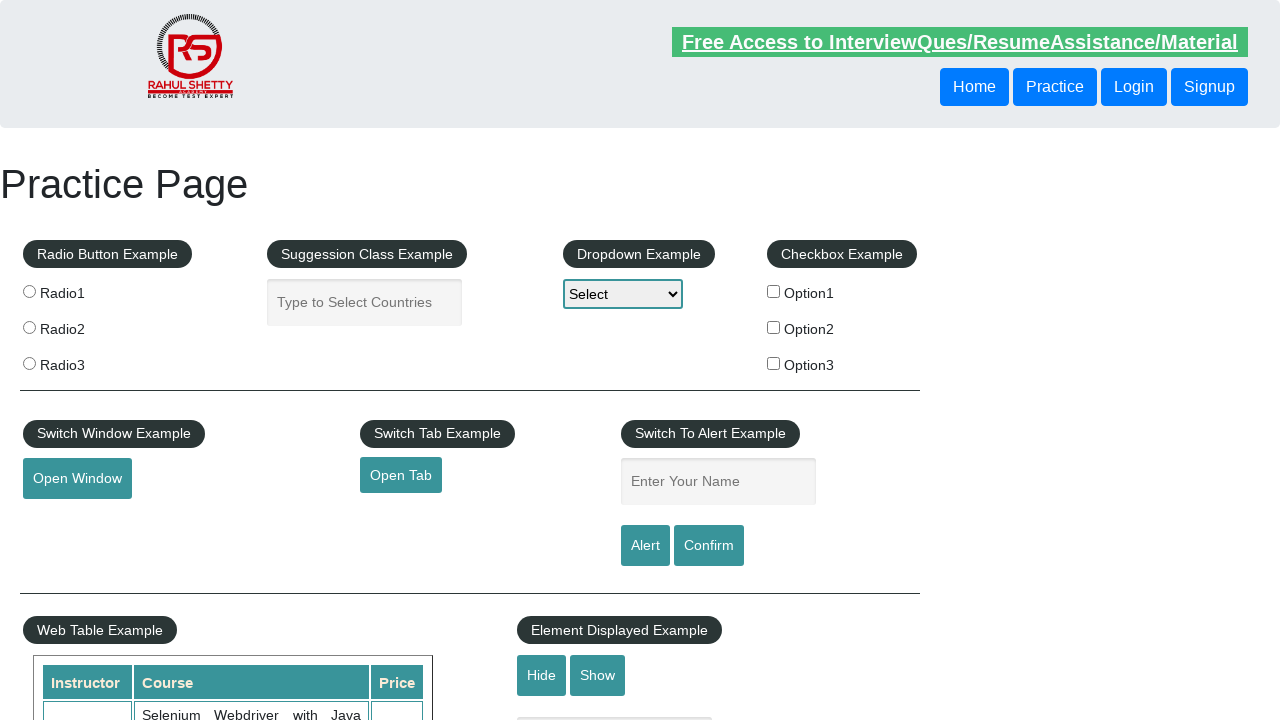

Clicked opentab link to navigate to child window content at (401, 475) on #opentab
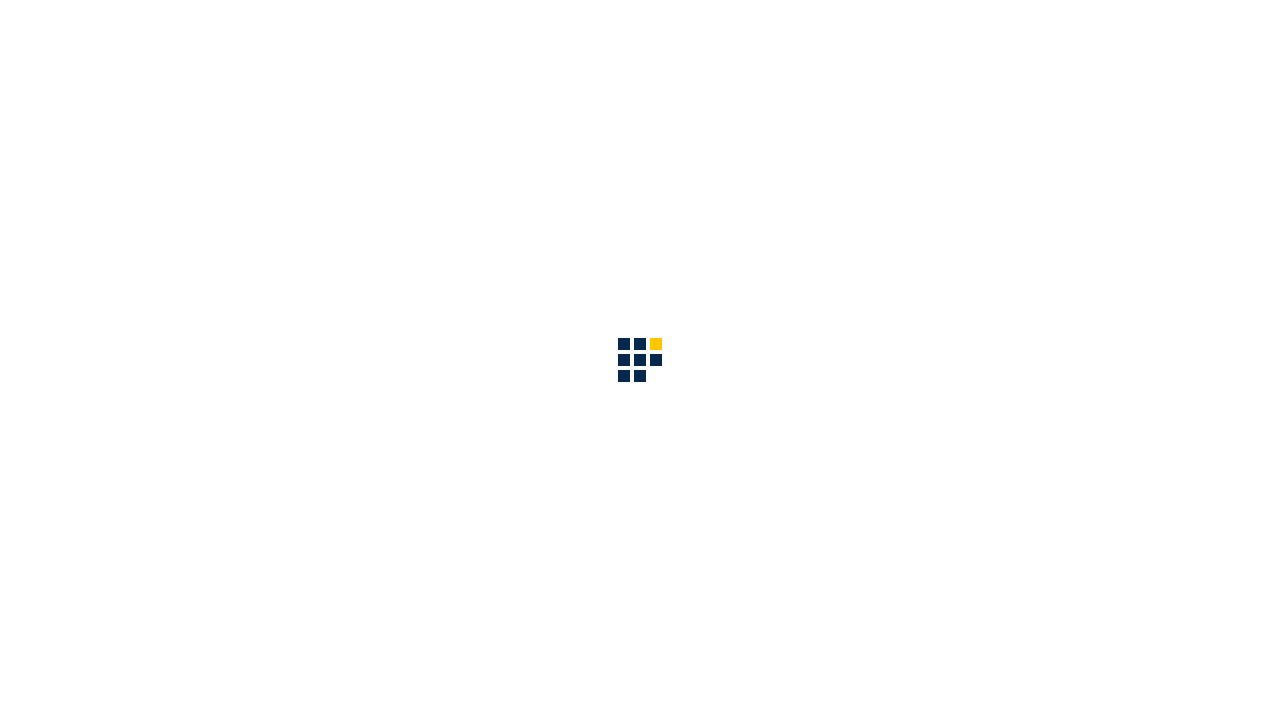

Waited for page to reach networkidle state
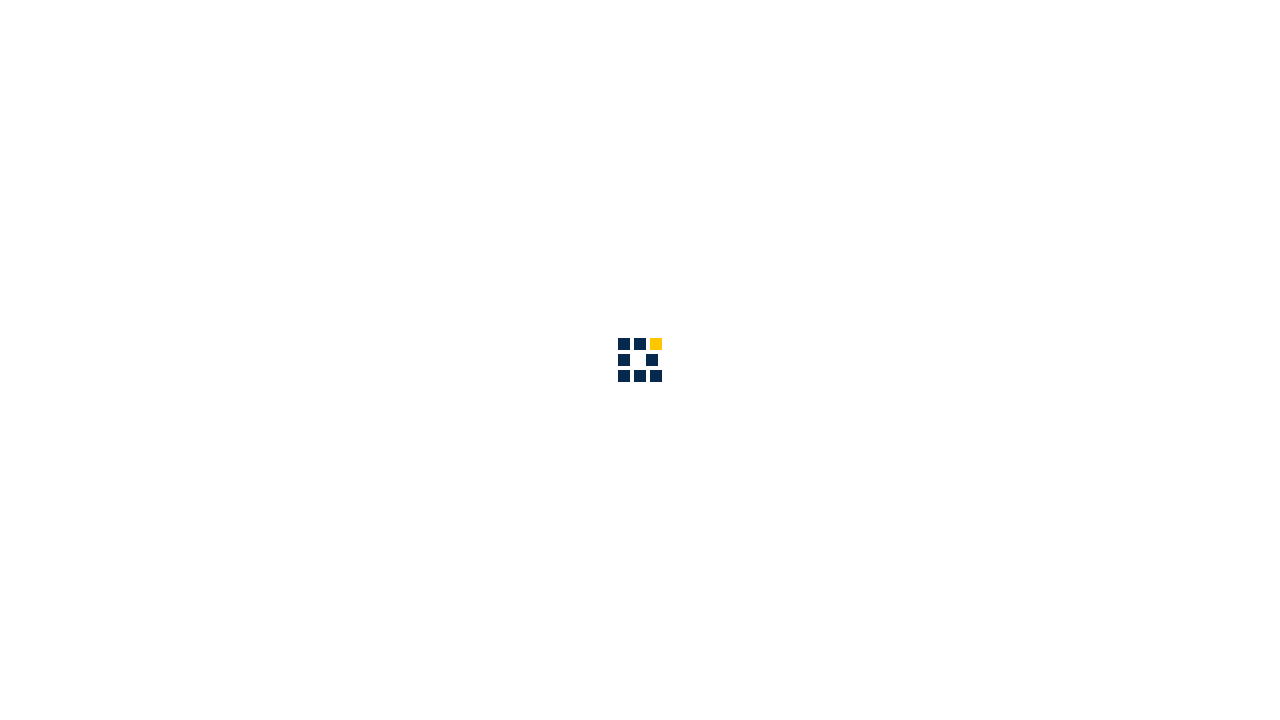

Clicked About link in navigation bar at (865, 1) on #navbarSupportedContent a[href*="about"]
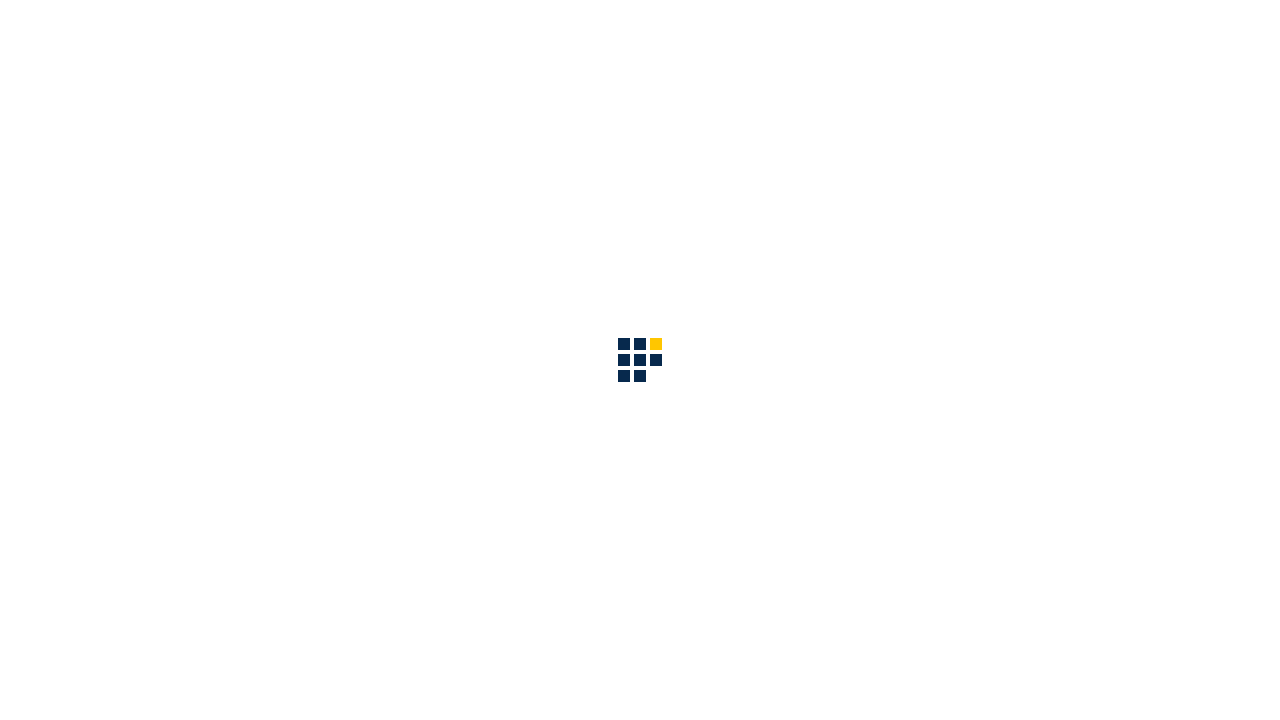

About page content loaded and verified - h2 heading found
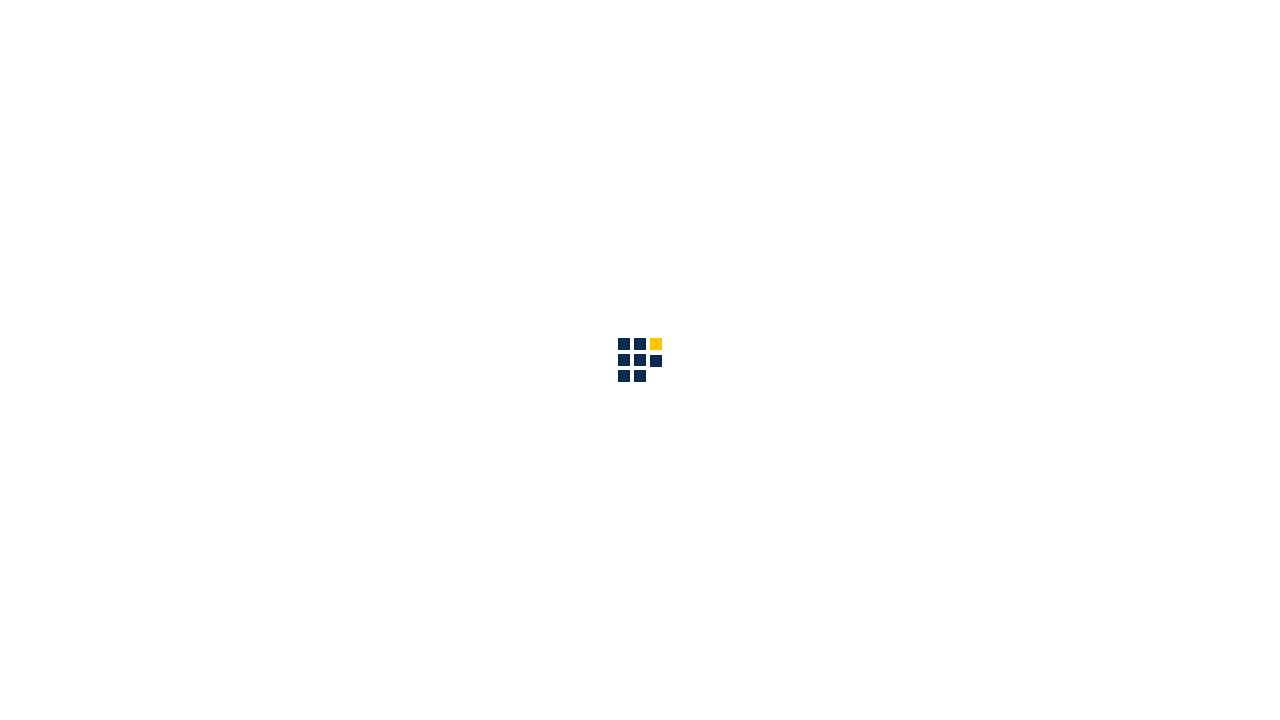

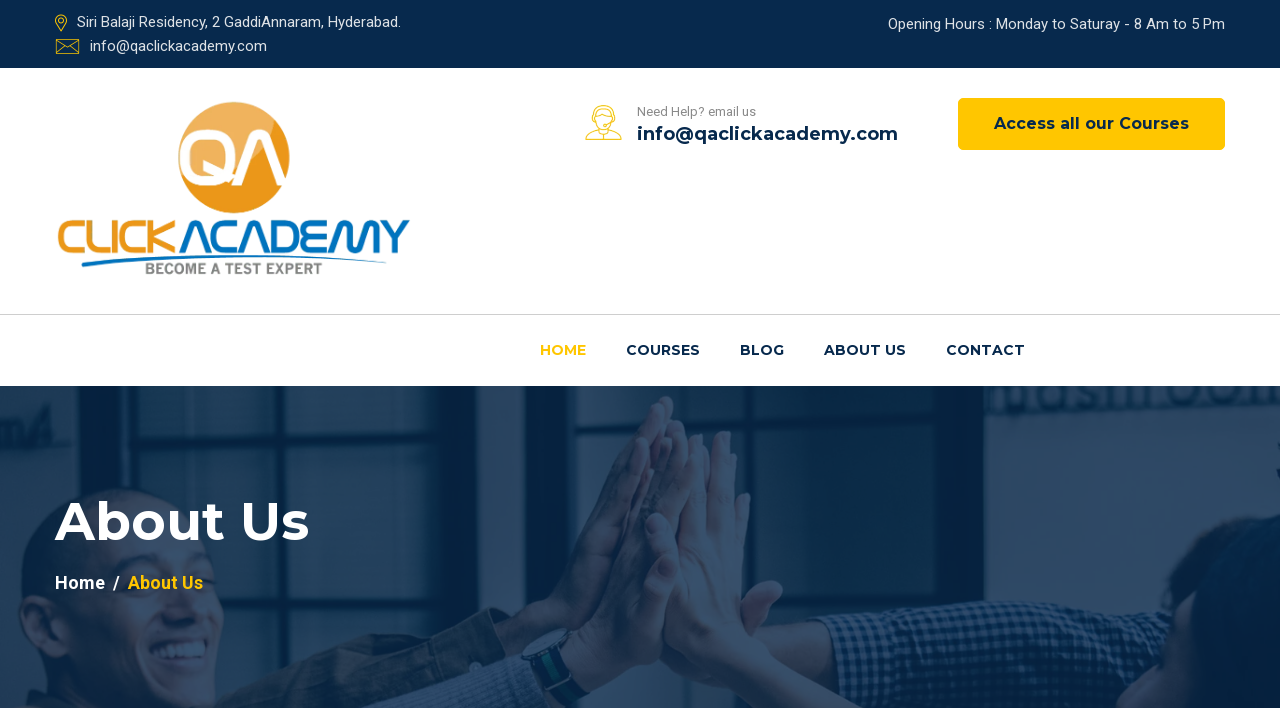